Tests double-click functionality on W3Schools by switching to an iframe, clearing and filling an input field, then double-clicking a button to trigger a JavaScript function

Starting URL: https://www.w3schools.com/tags/tryit.asp?filename=tryhtml5_ev_ondblclick3

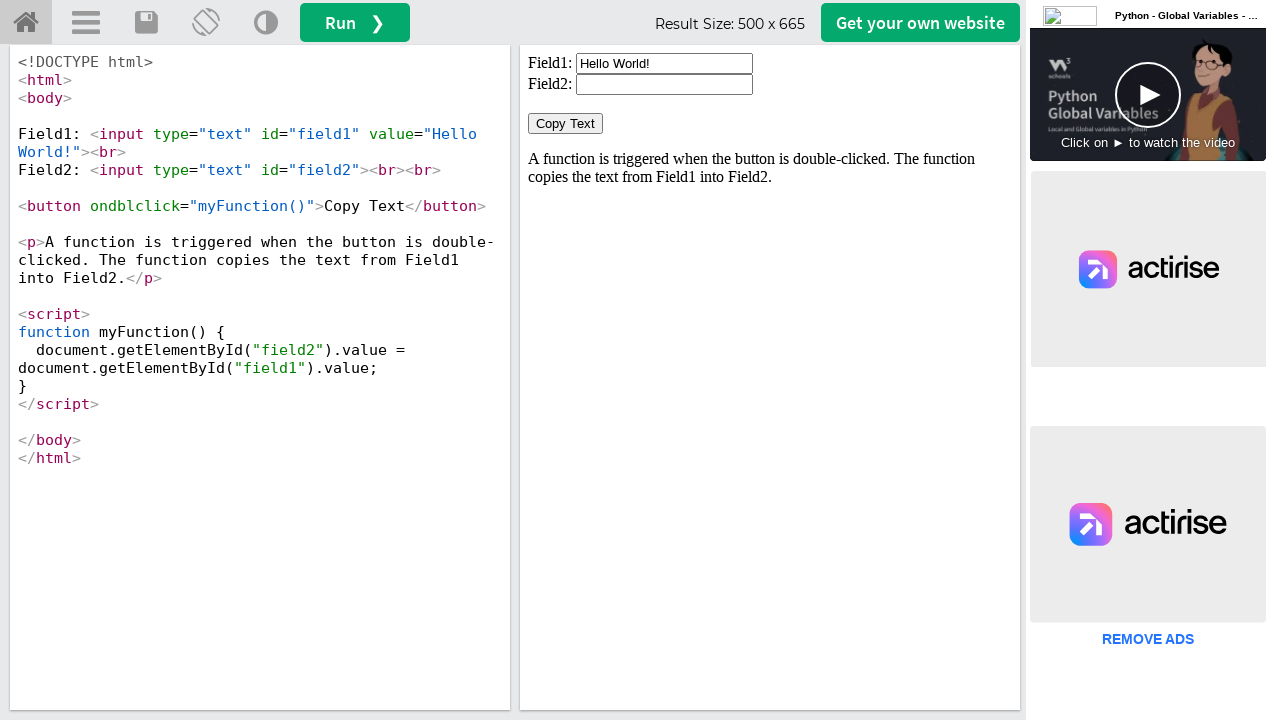

Located iframe with id 'iframeResult'
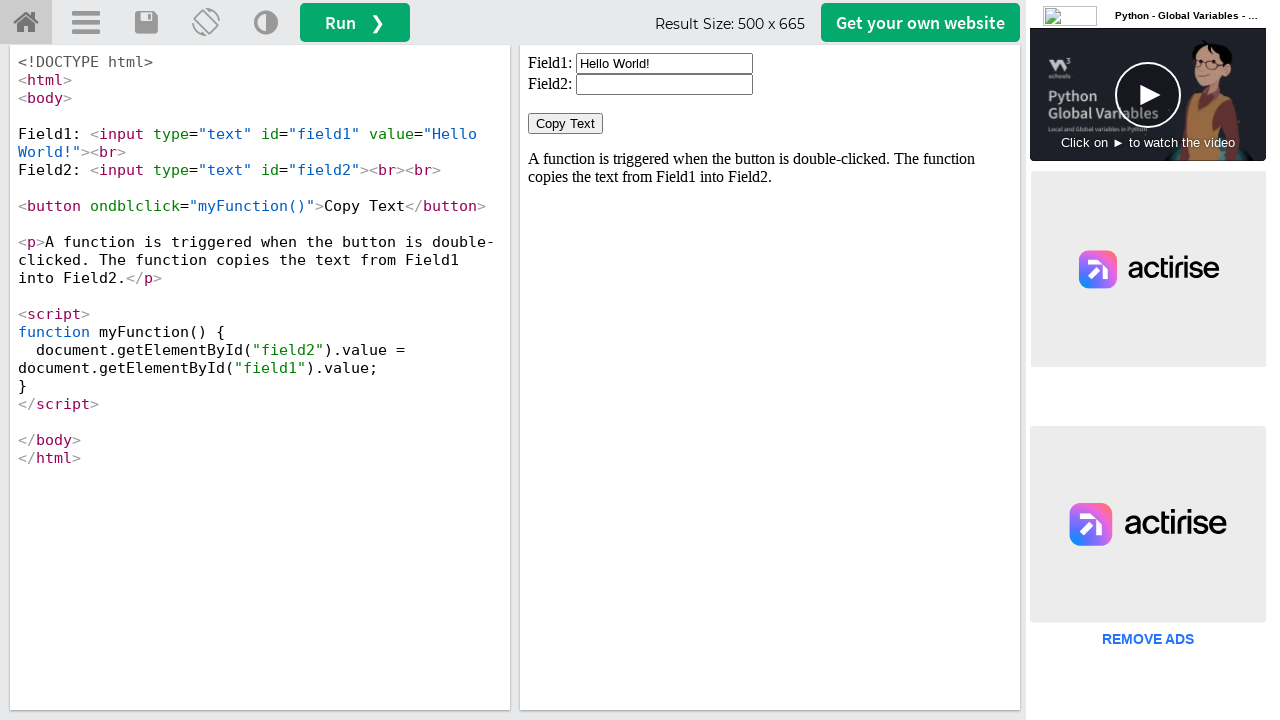

Cleared input field with id 'field1' on #iframeResult >> internal:control=enter-frame >> xpath=//input[@id='field1']
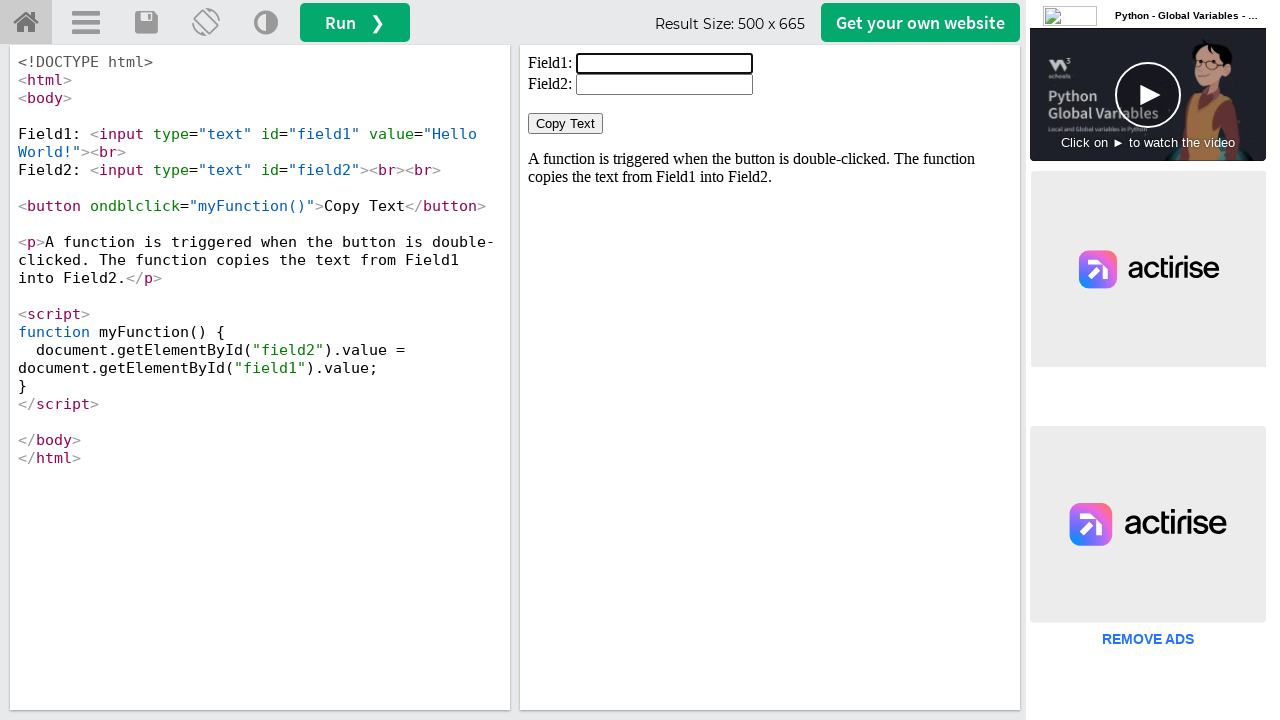

Filled input field with 'Welcome' on #iframeResult >> internal:control=enter-frame >> xpath=//input[@id='field1']
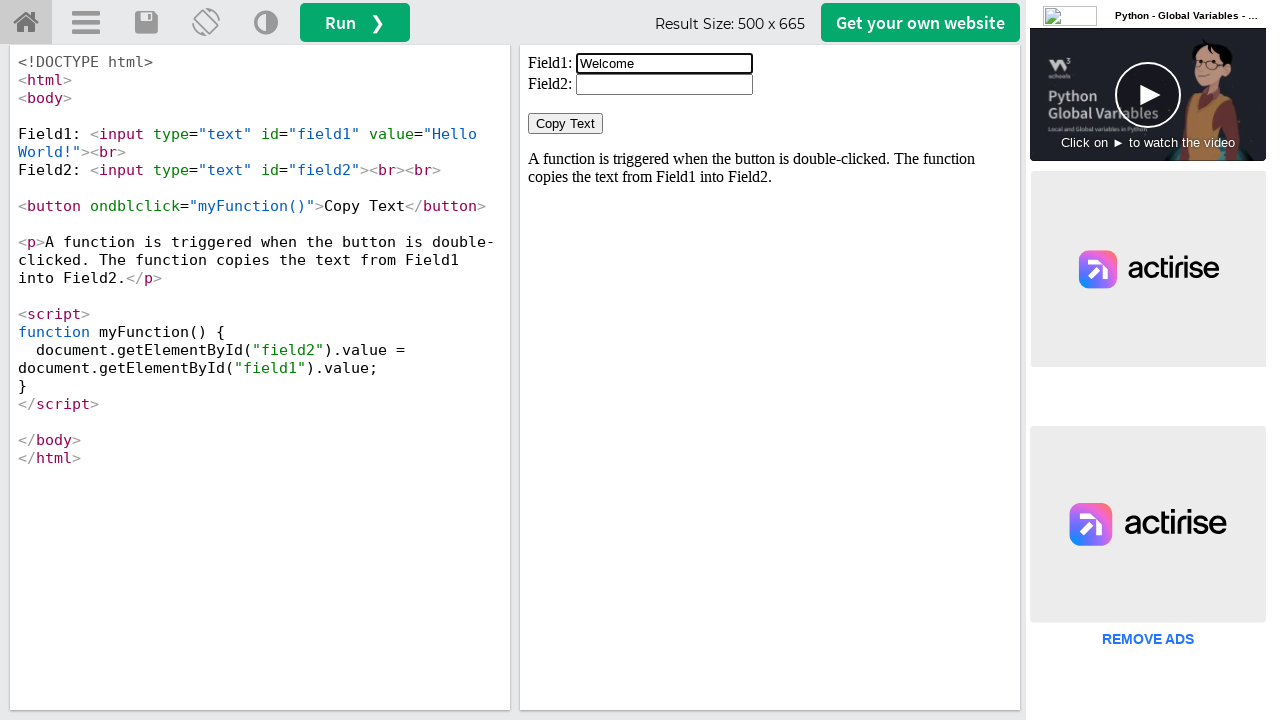

Double-clicked button with ondblclick='myFunction()' to trigger JavaScript function at (566, 124) on #iframeResult >> internal:control=enter-frame >> xpath=//button[@ondblclick='myF
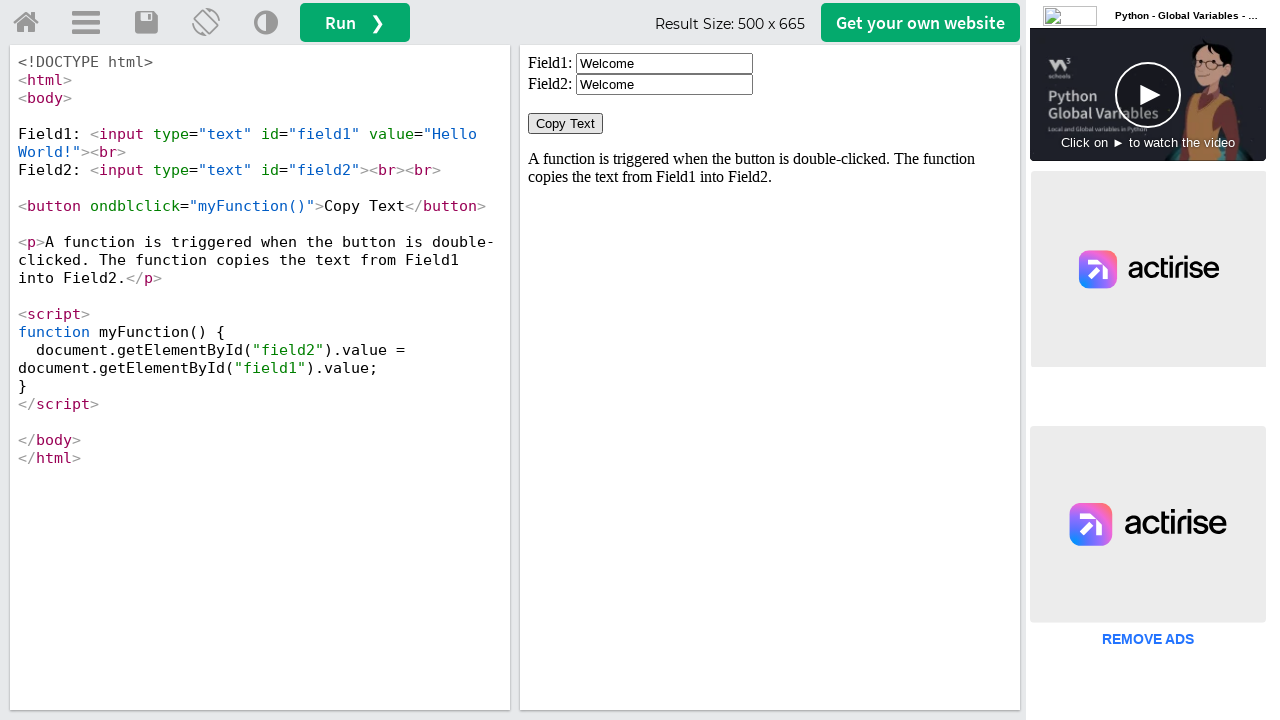

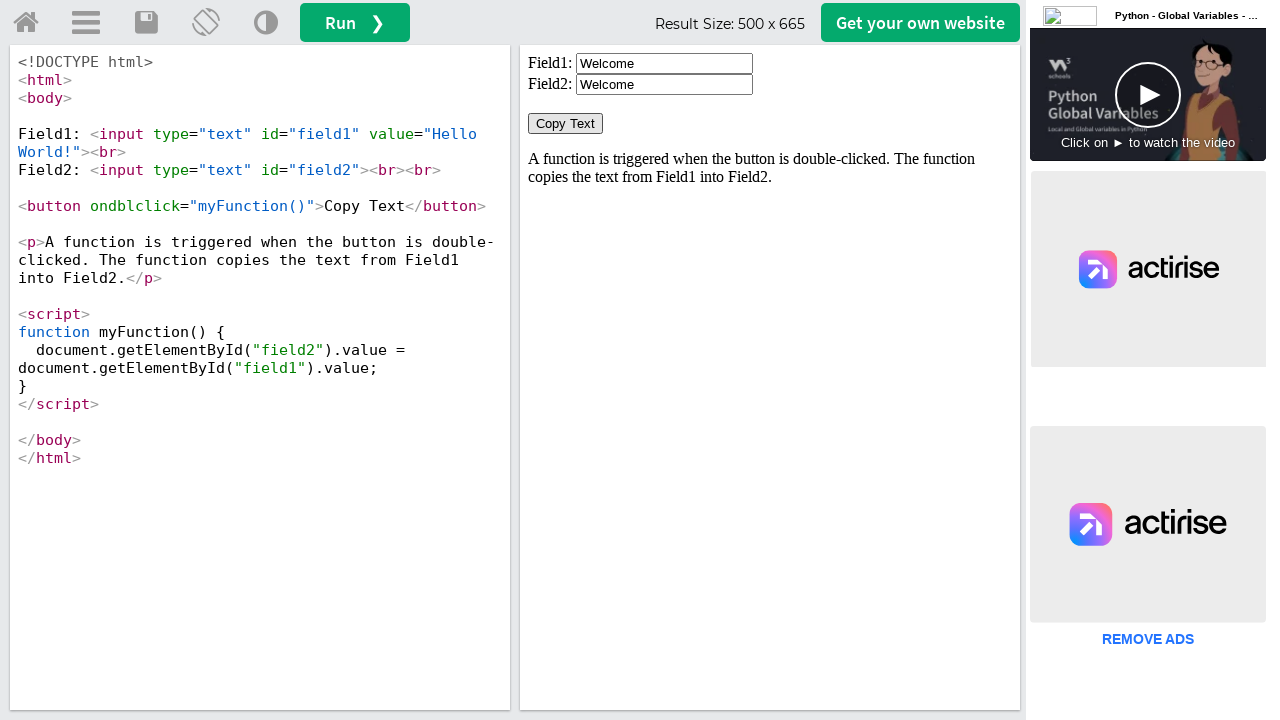